Tests the search functionality on a combo management page by clicking the search button, filling in search fields for combo name, foods, and drinks, and verifying search results.

Starting URL: https://elzarape.github.io/admin/modules/combos/view/combo.html

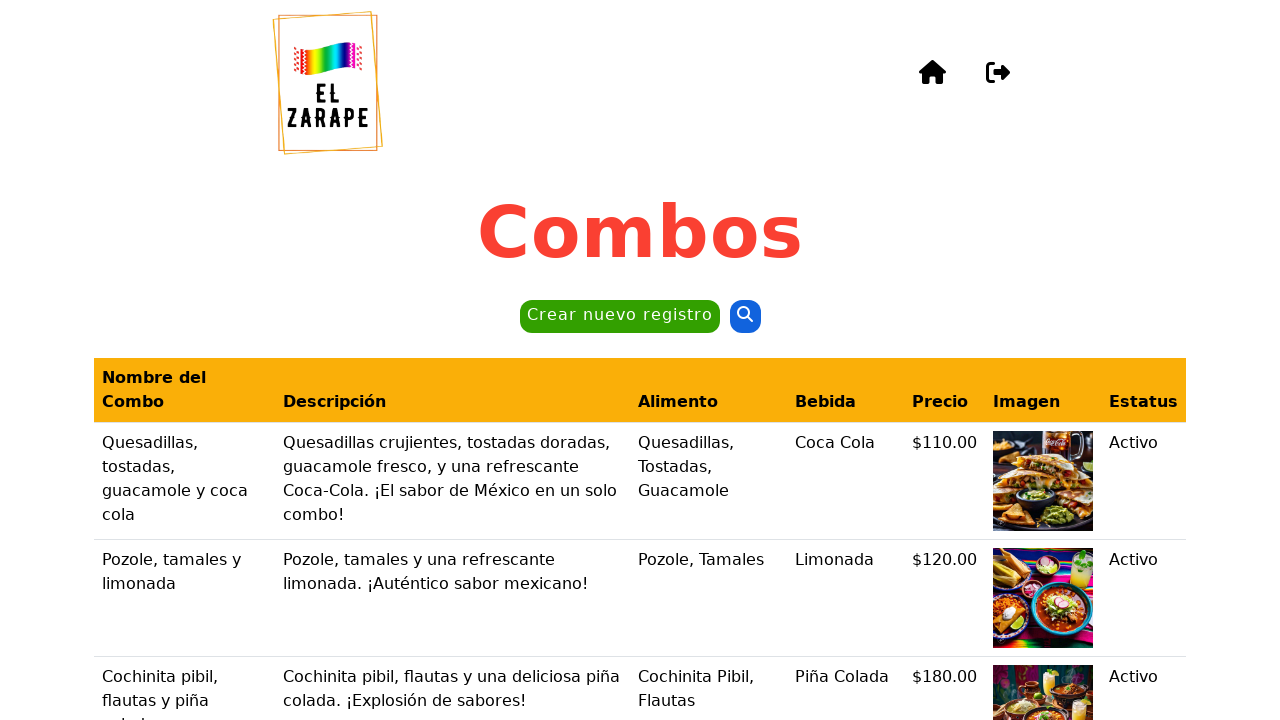

Clicked the search button at (745, 317) on button >> nth=1
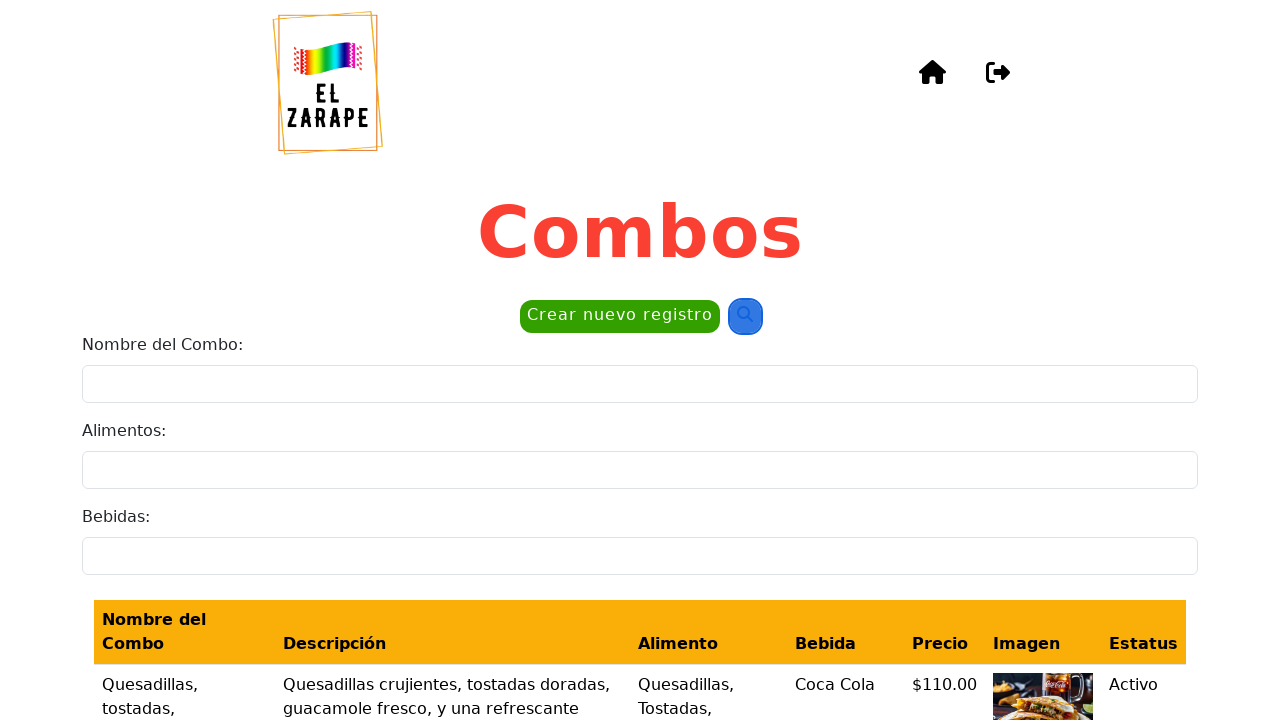

Clicked the combo name field at (640, 384) on internal:role=textbox[name="Nombre del Combo:"i]
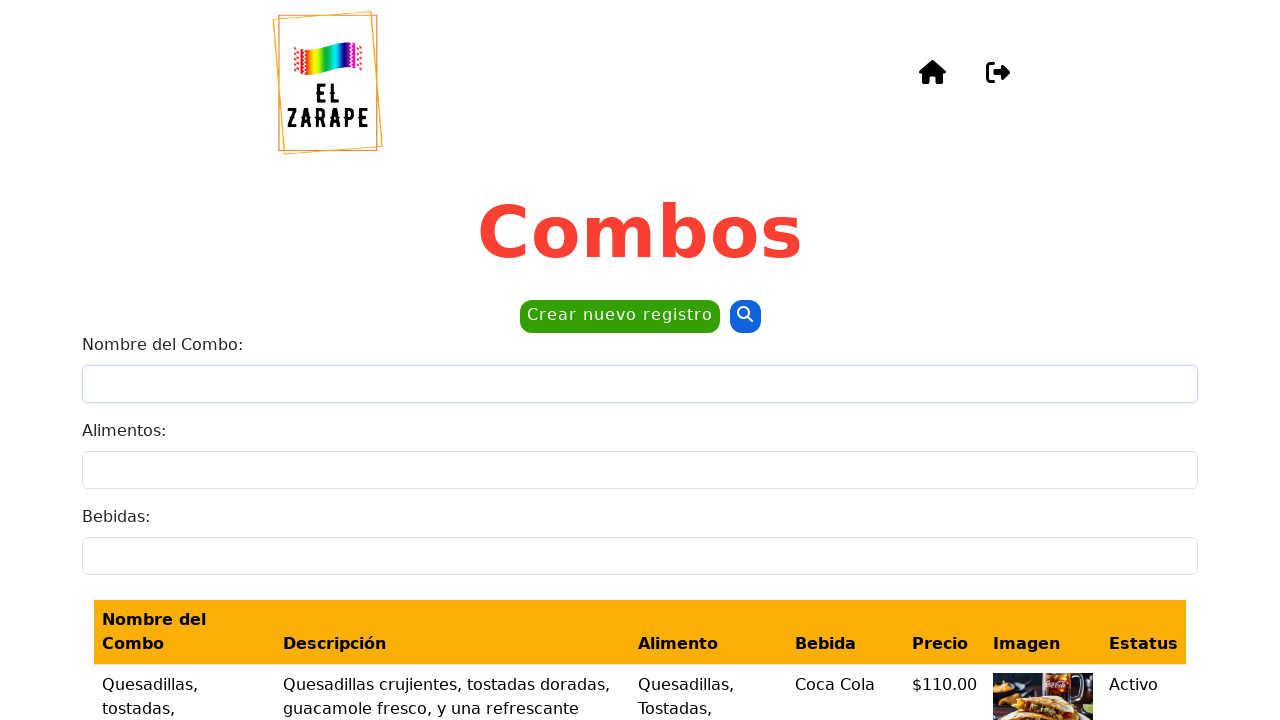

Filled combo name field with 'Quesadillas' on internal:role=textbox[name="Nombre del Combo:"i]
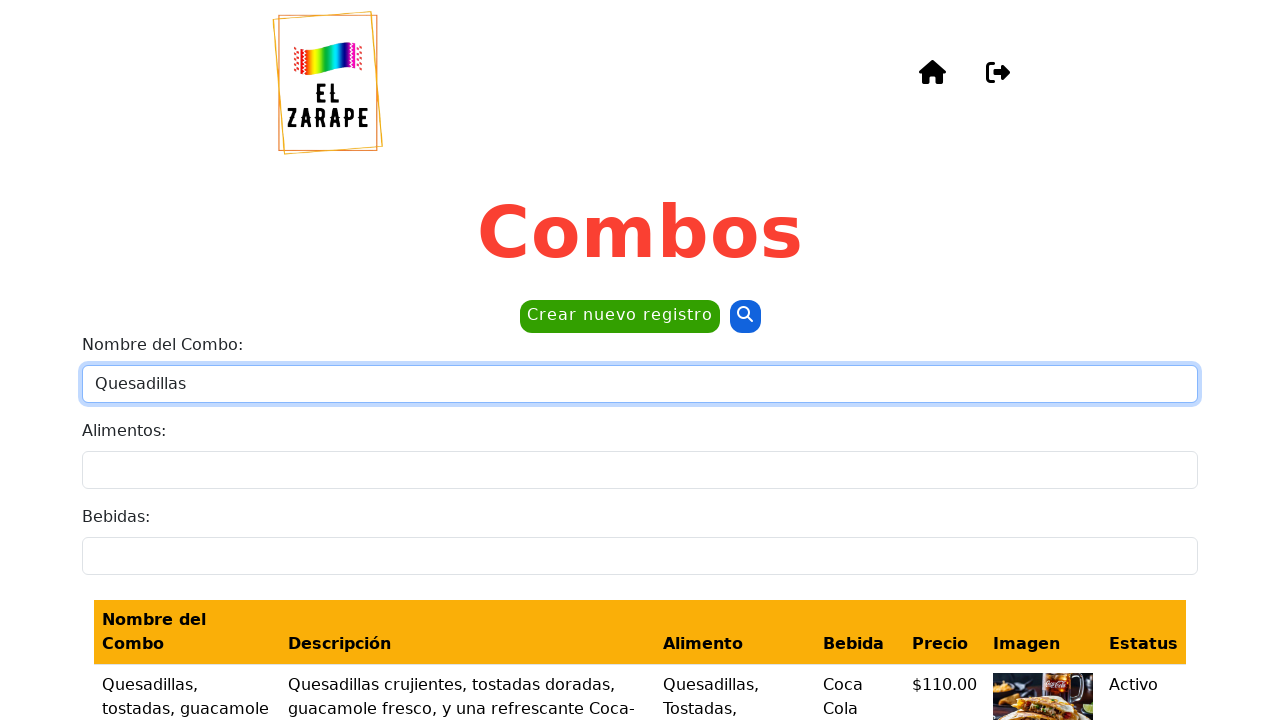

Clicked the foods field at (640, 470) on internal:label="Alimentos:"s
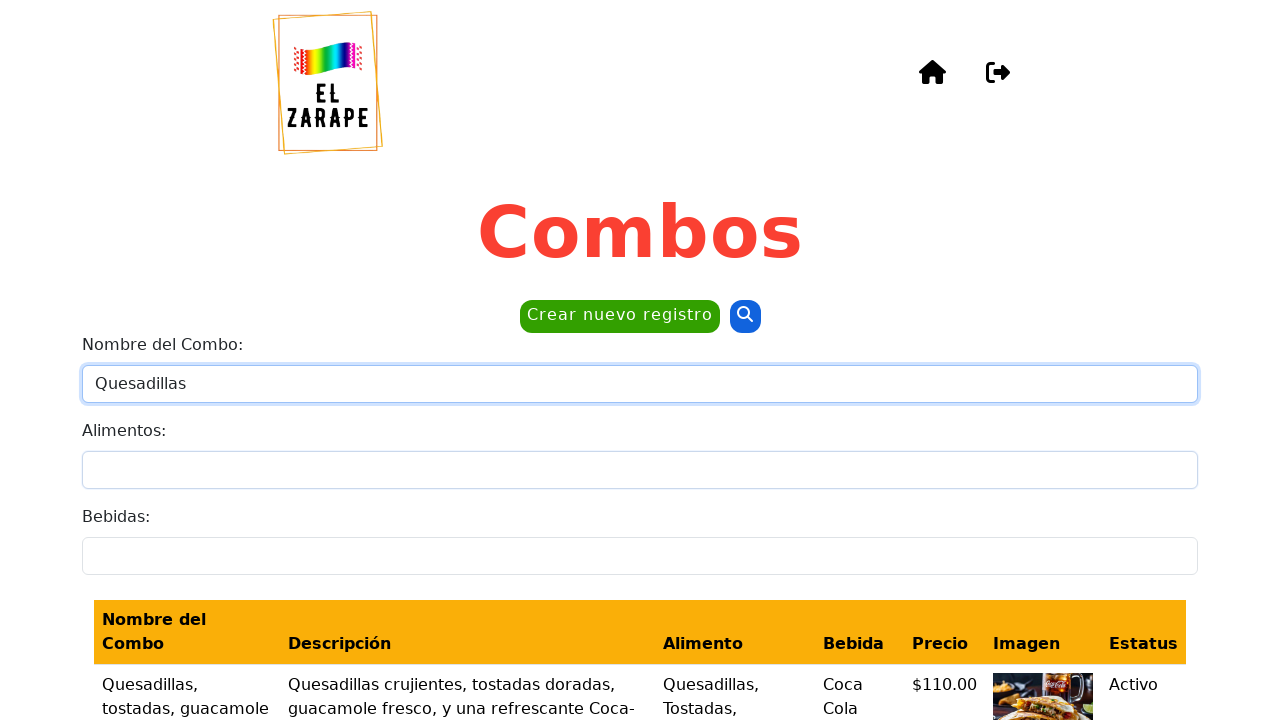

Filled foods field with 'Quesadillas' on internal:label="Alimentos:"s
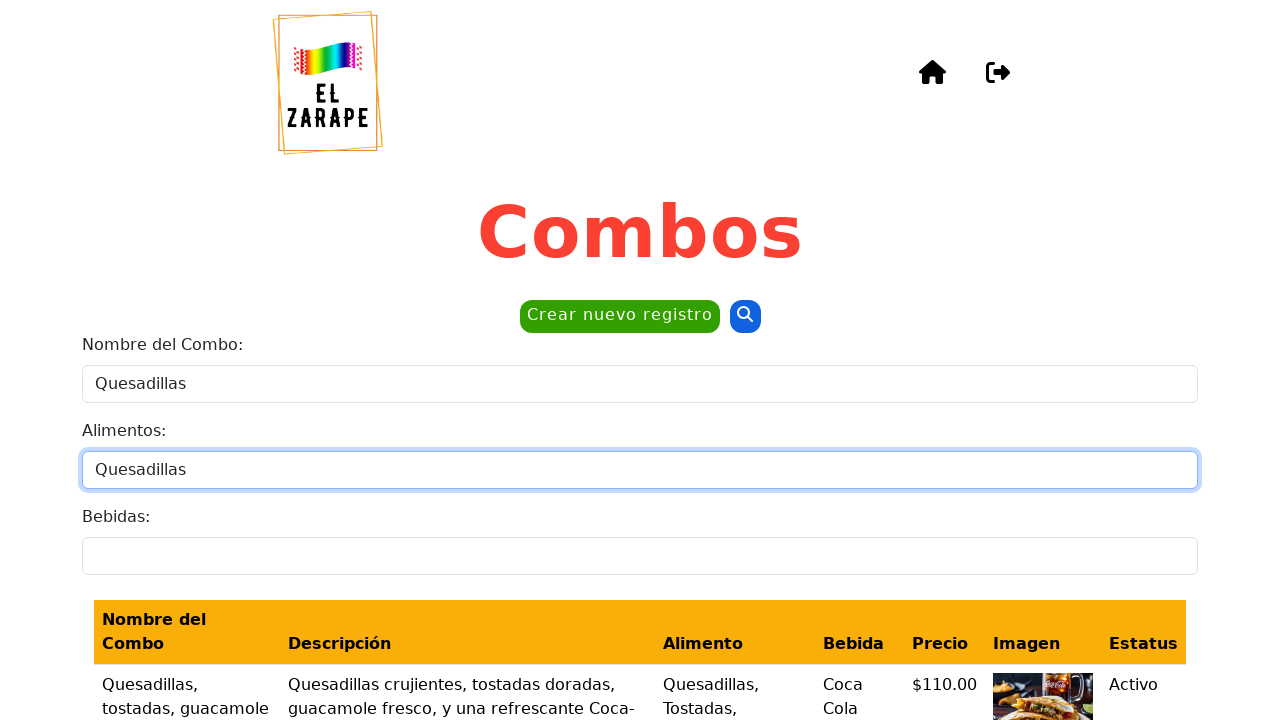

Clicked the drinks field at (640, 556) on internal:label="Bebidas:"s
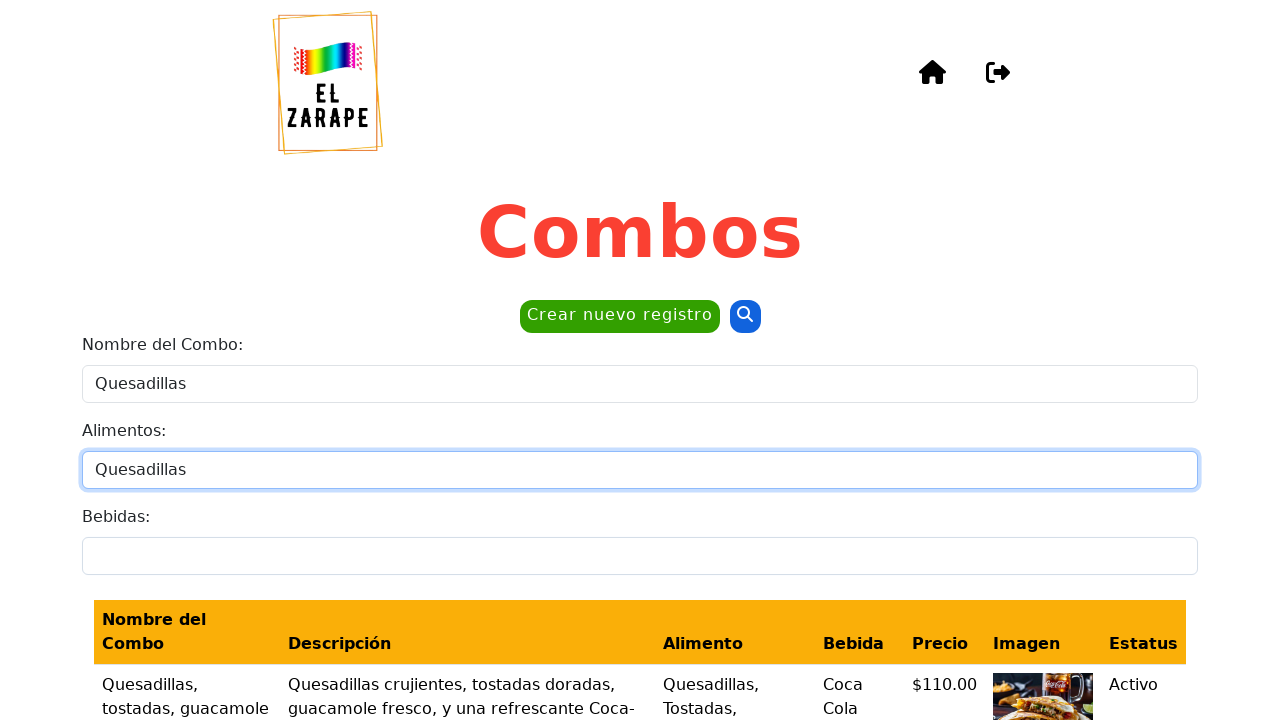

Filled drinks field with 'Coca' on internal:label="Bebidas:"s
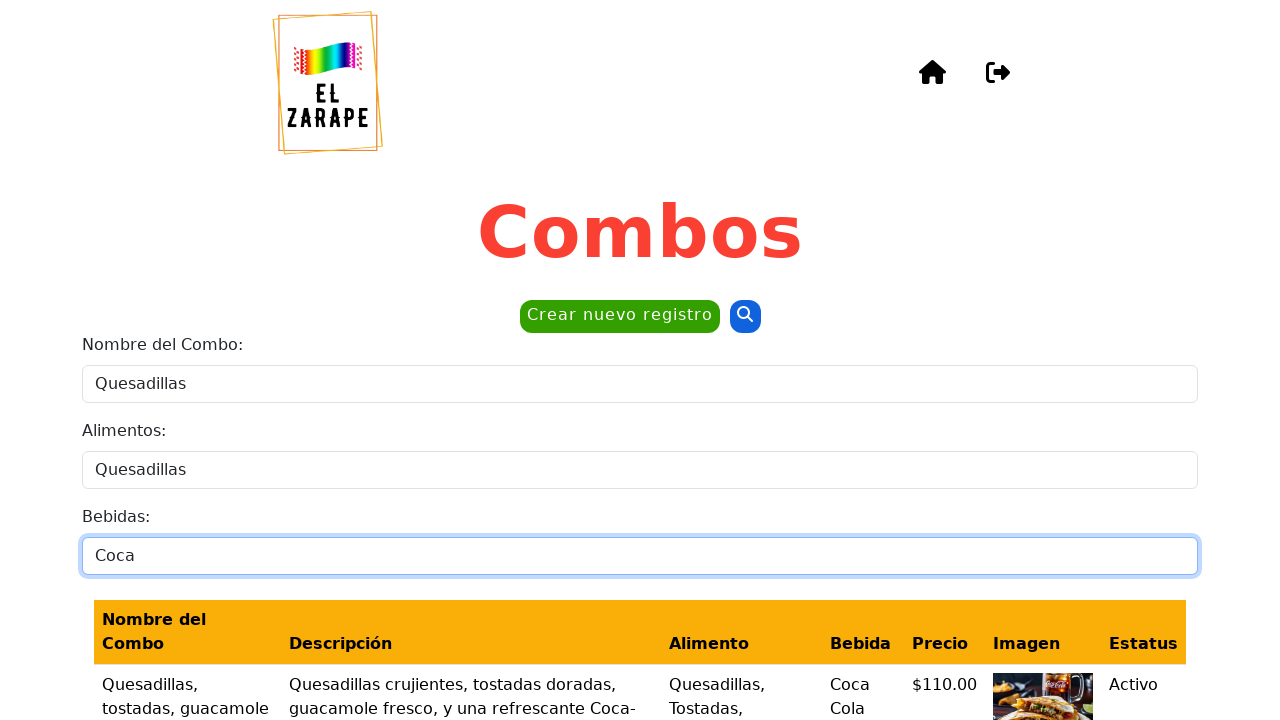

Pressed Enter to submit drinks field on internal:label="Bebidas:"s
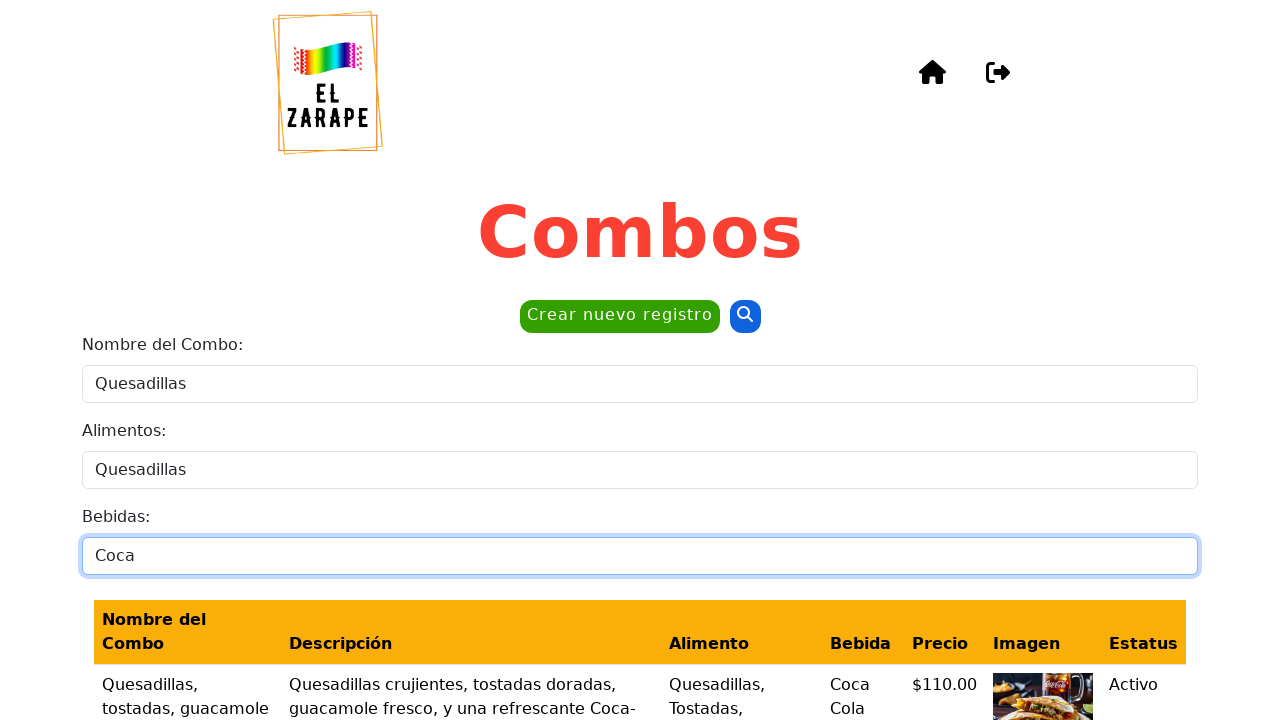

Double-clicked on search result 'Quesadillas crujientes,' at (471, 662) on internal:role=cell[name="Quesadillas crujientes,"i]
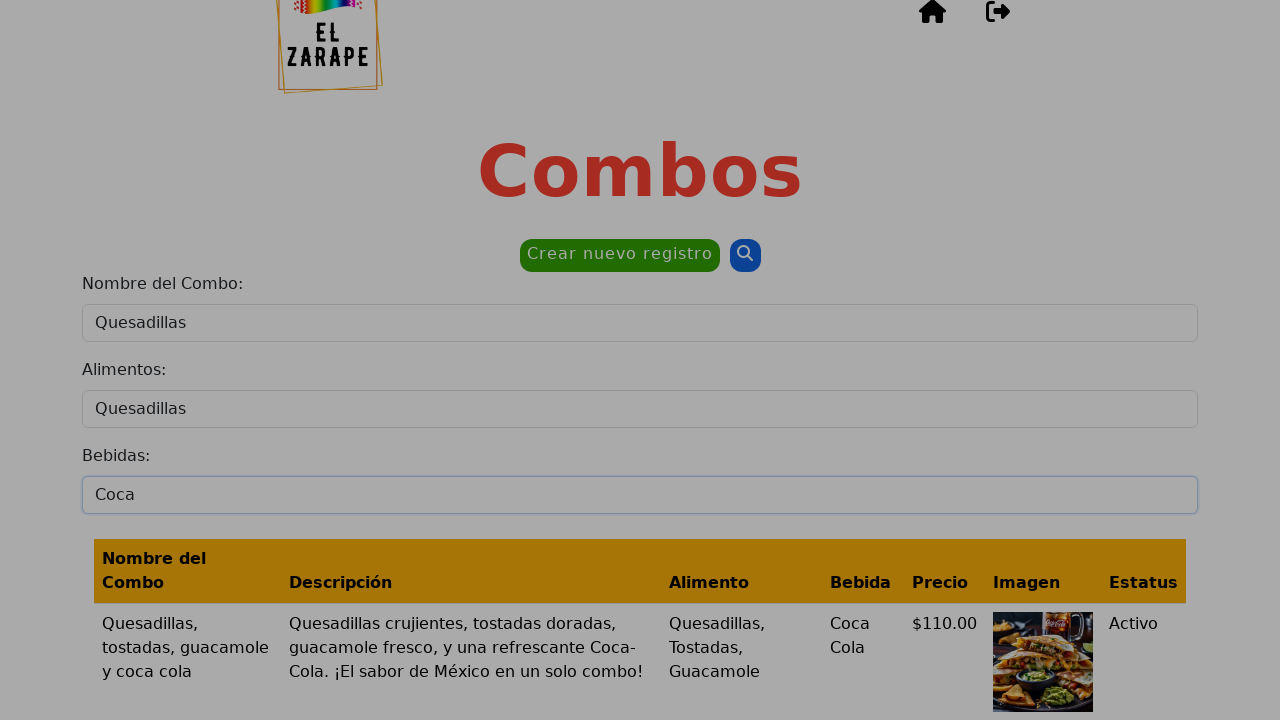

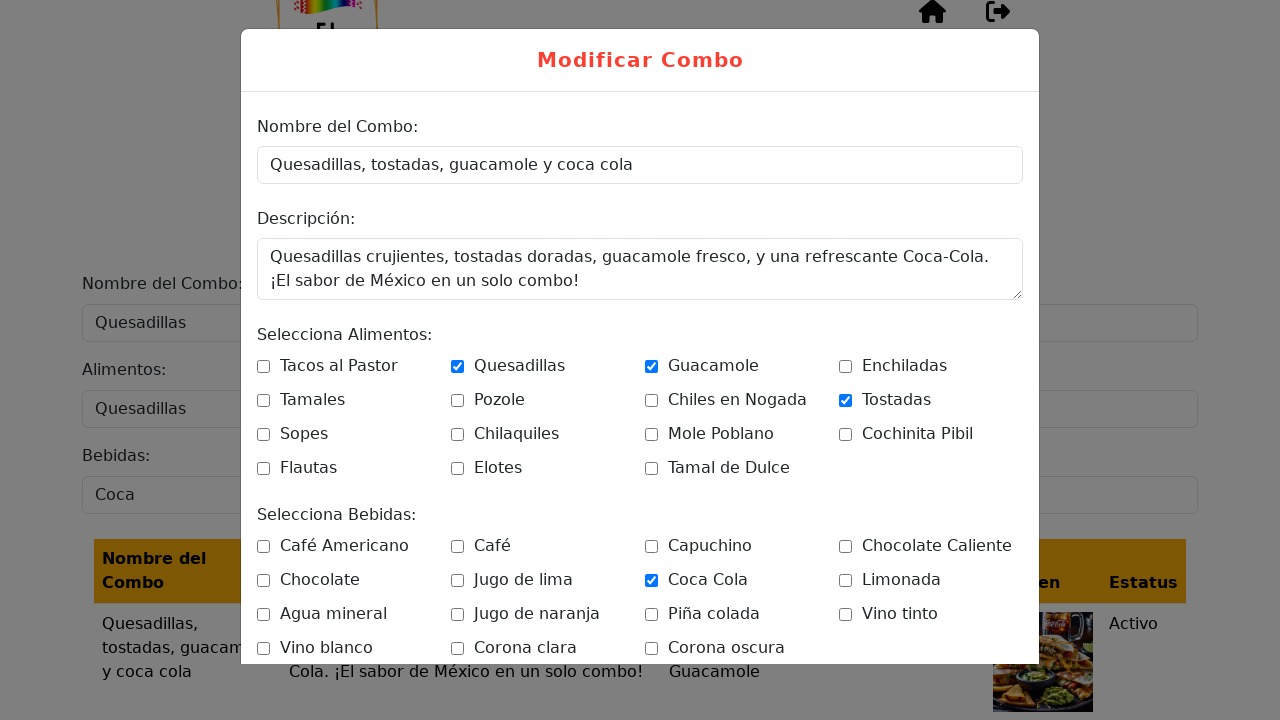